Tests form filling by entering values into three required fields (first name, last name, and email)

Starting URL: http://suninjuly.github.io/registration1.html

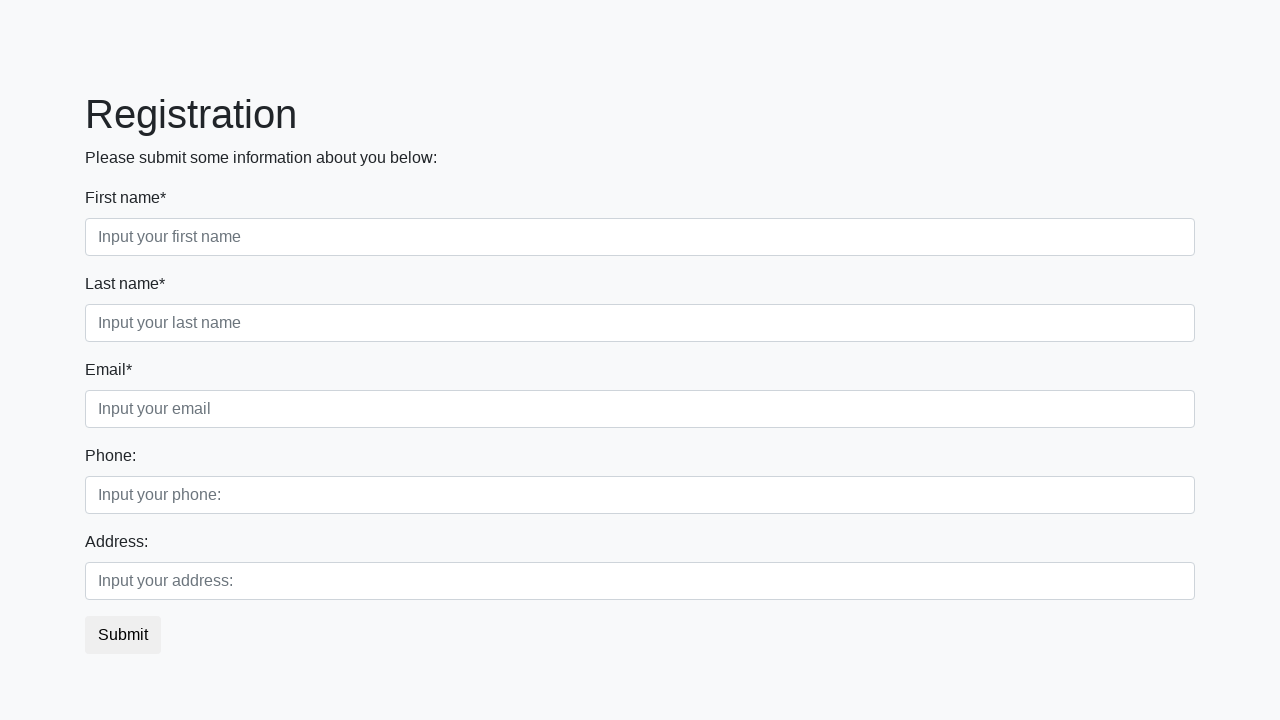

Filled first name field with 'Pavlo' on .first[required]
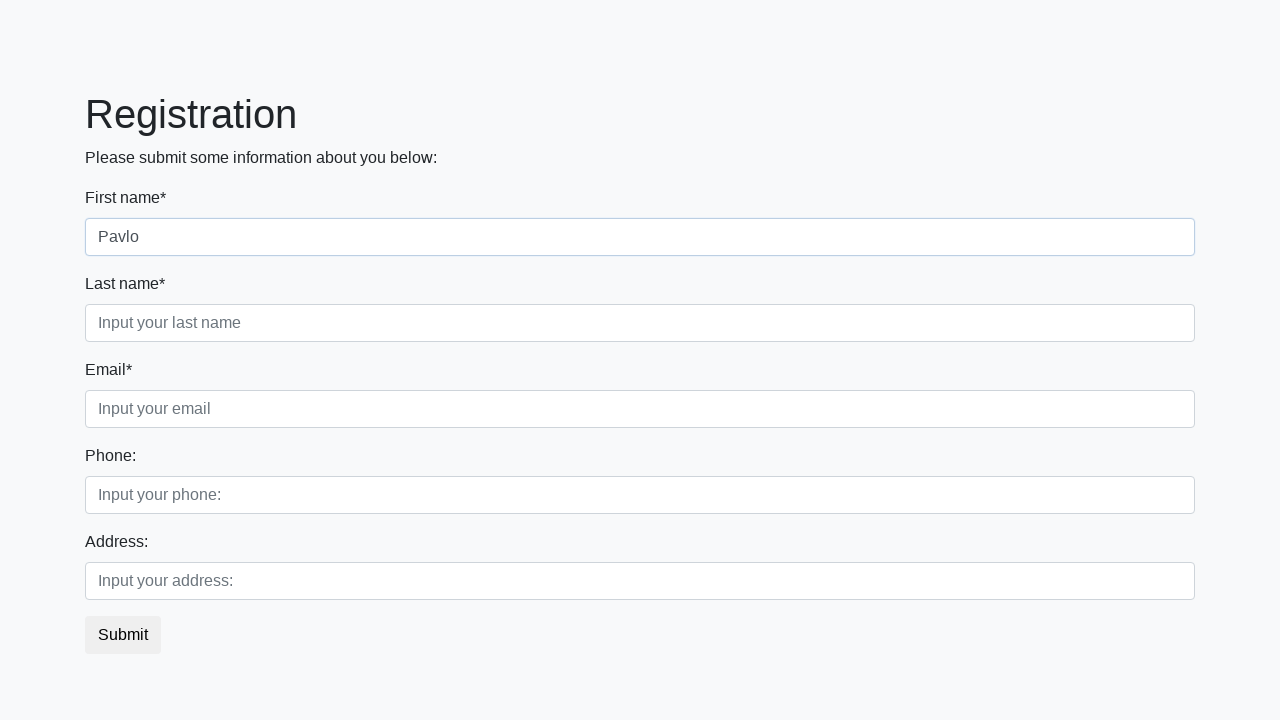

Filled last name field with 'Mato' on .second[required]
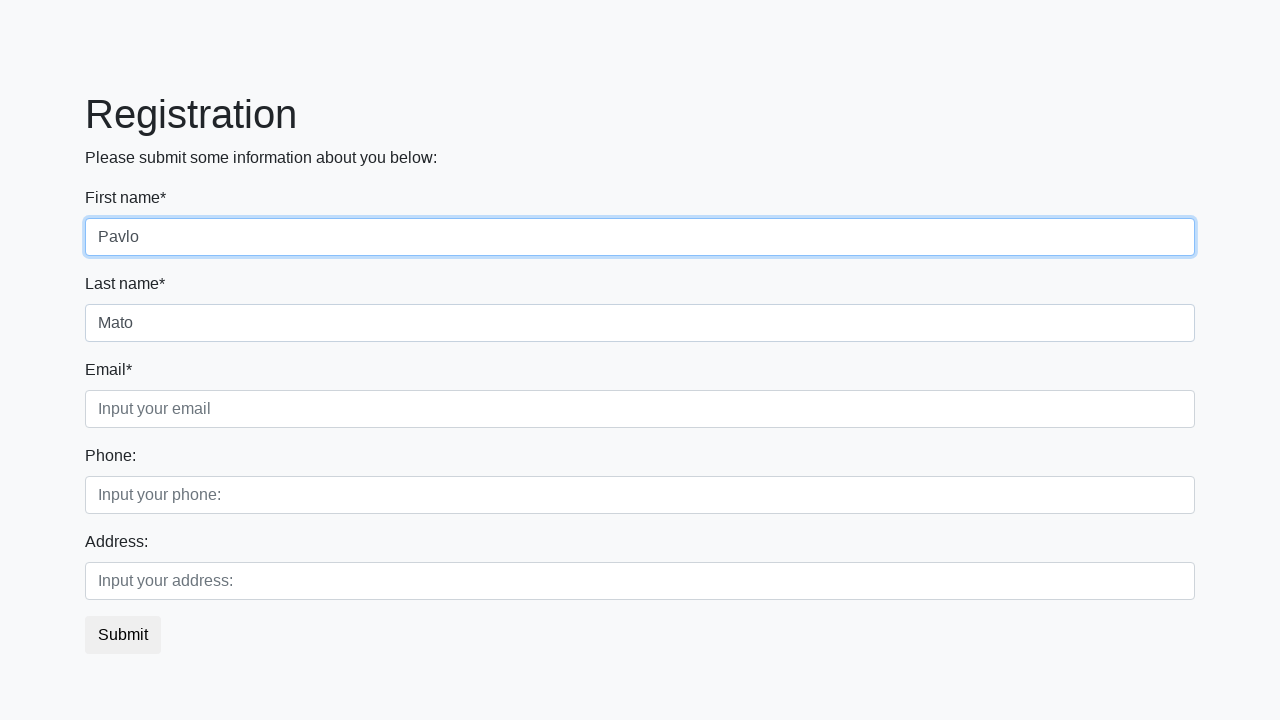

Filled email field with 'pa@gmail.com' on .third[required]
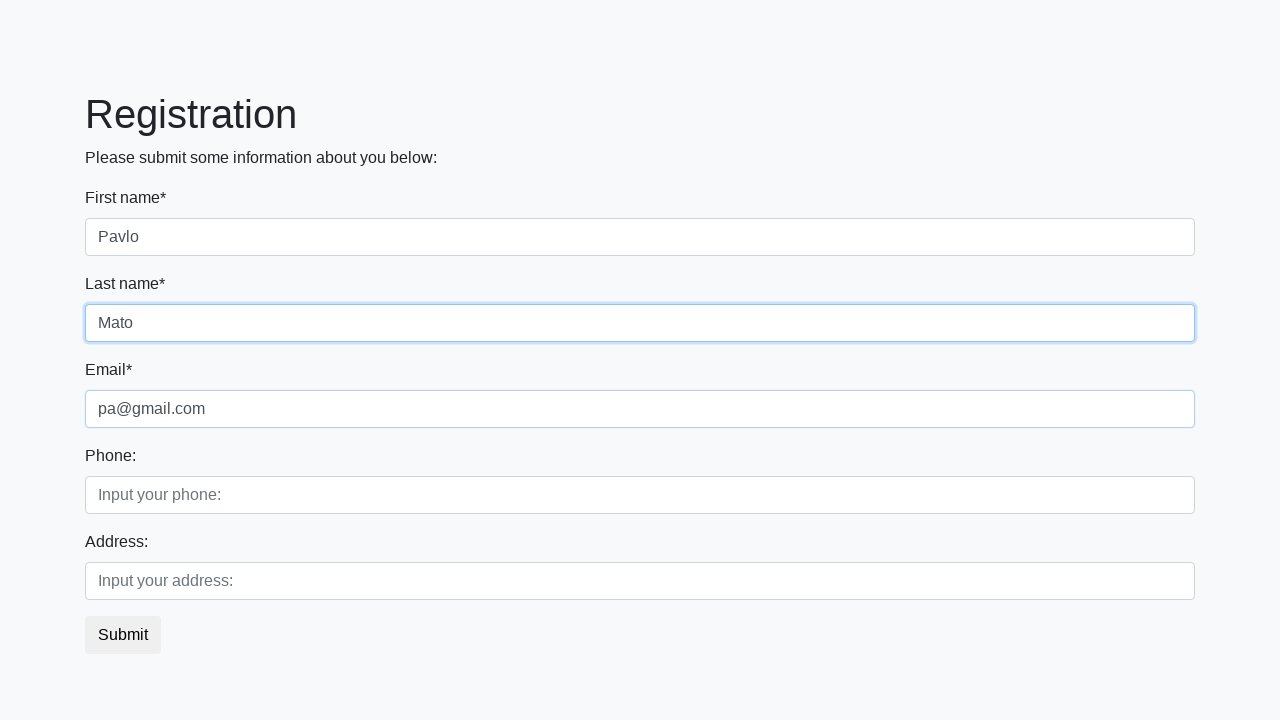

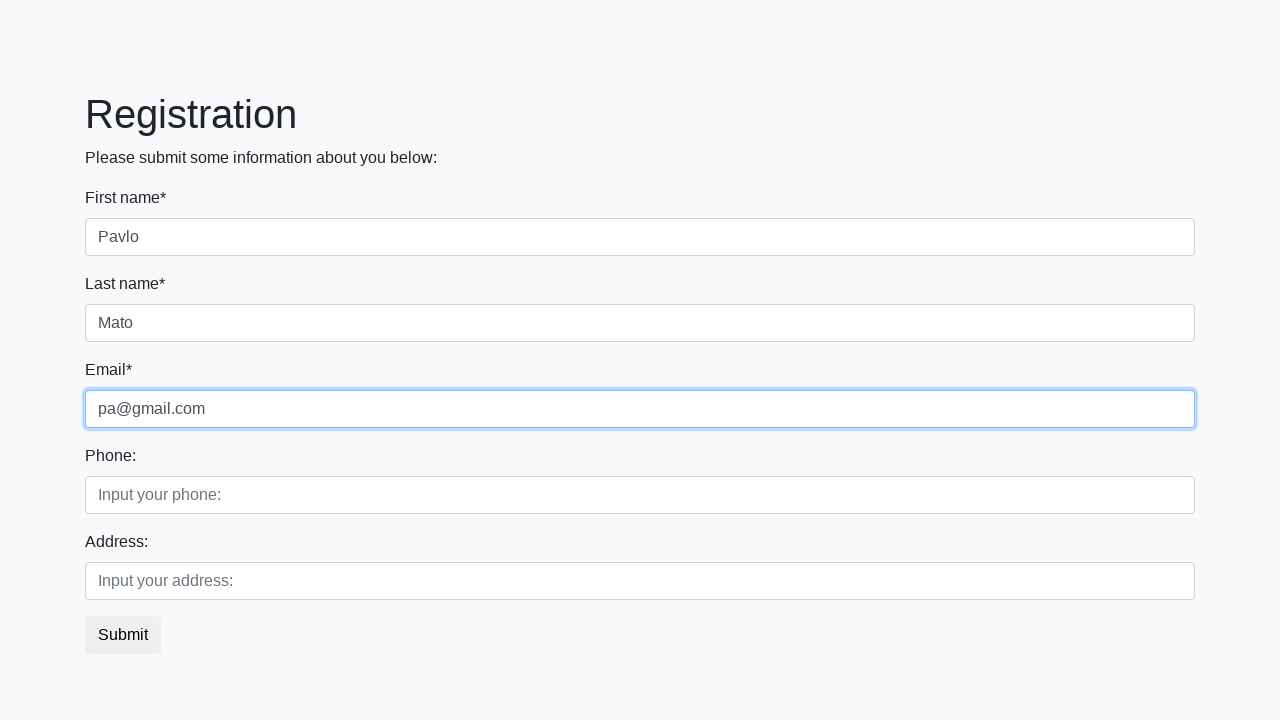